Tests form interactions on Bootswatch default theme page by selecting options from single and multi-select dropdowns, then clicking a dropdown button and selecting a link from the dropdown menu.

Starting URL: https://bootswatch.com/default/

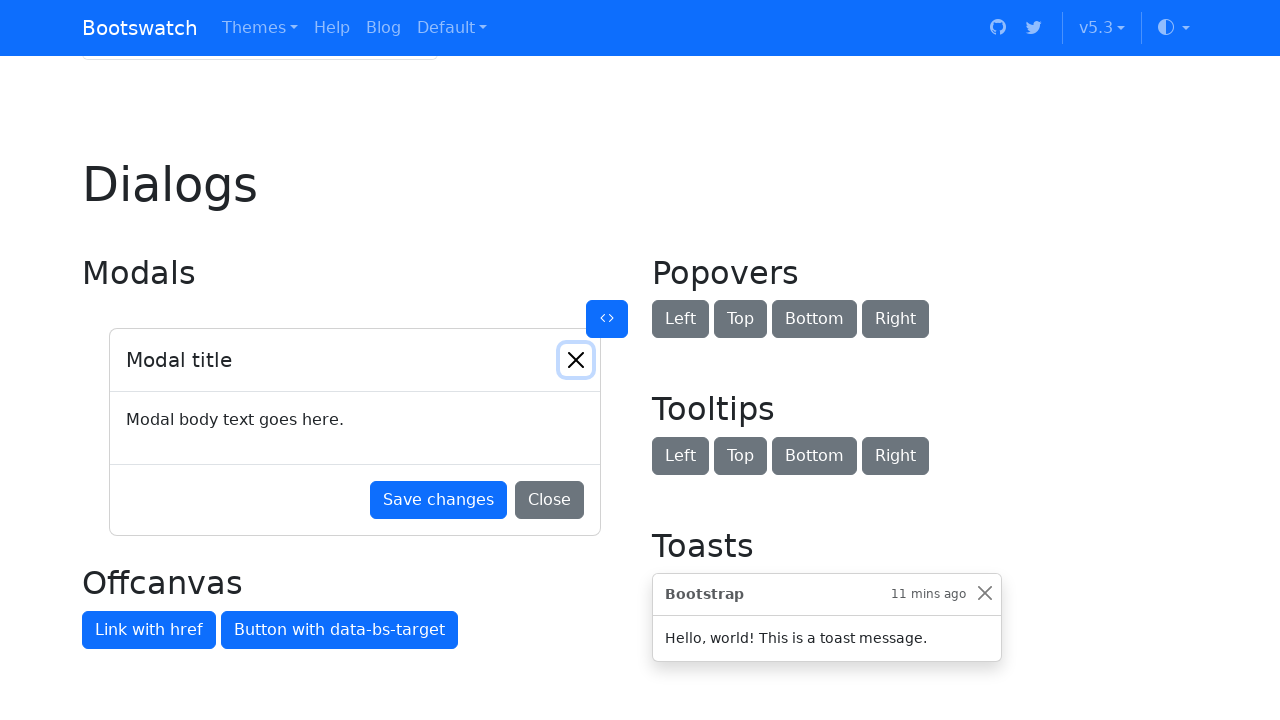

Selected option '4' from single select dropdown on internal:label="Example select"i
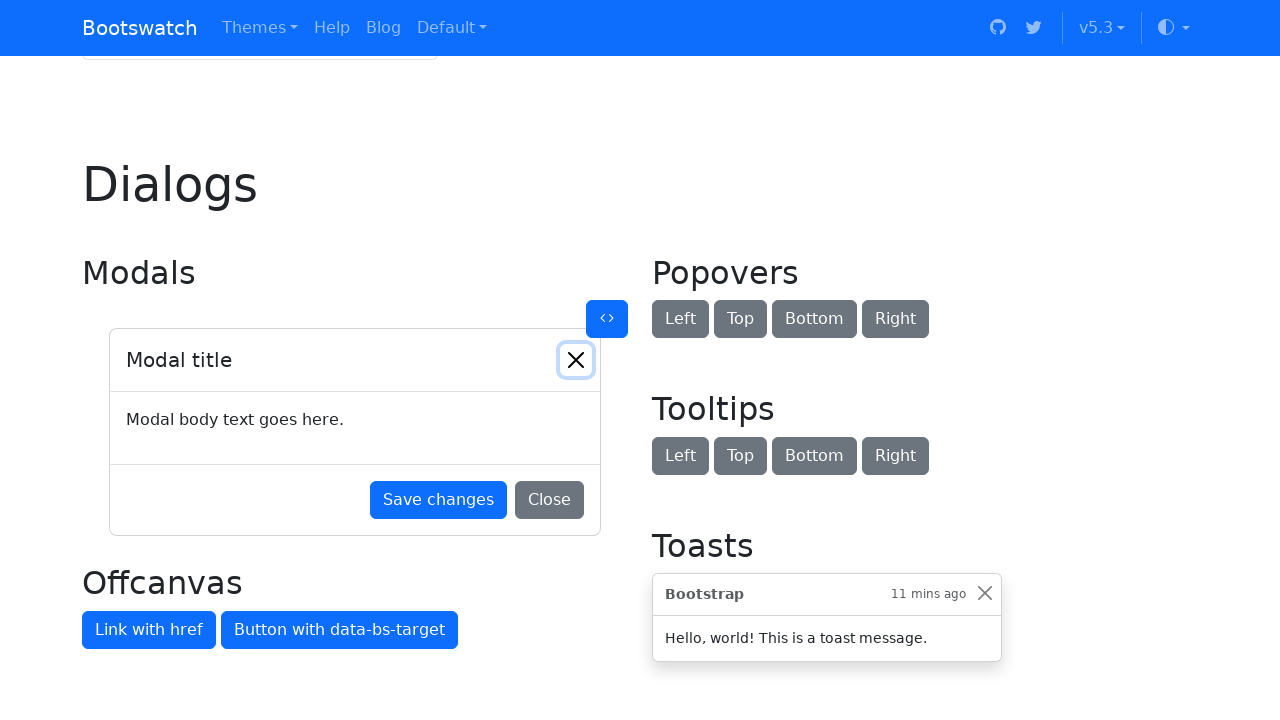

Selected option '2' from single select dropdown on internal:label="Example select"i
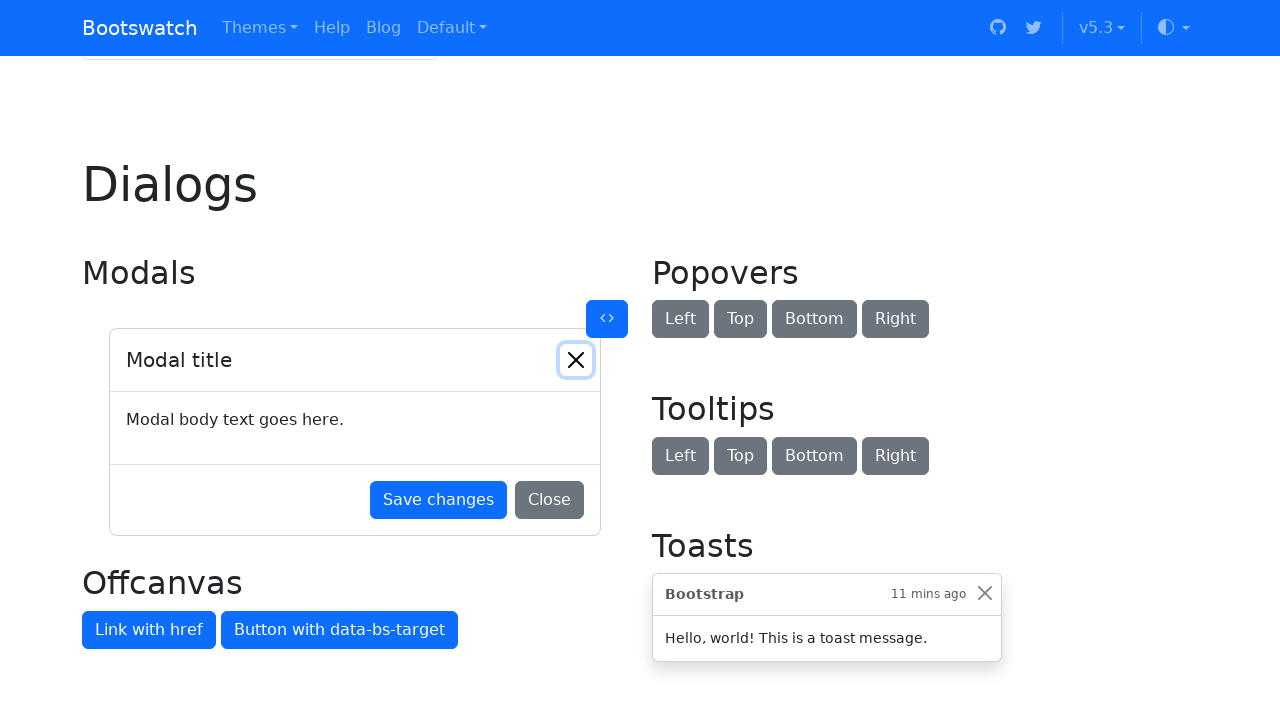

Selected option '5' from single select dropdown on internal:label="Example select"i
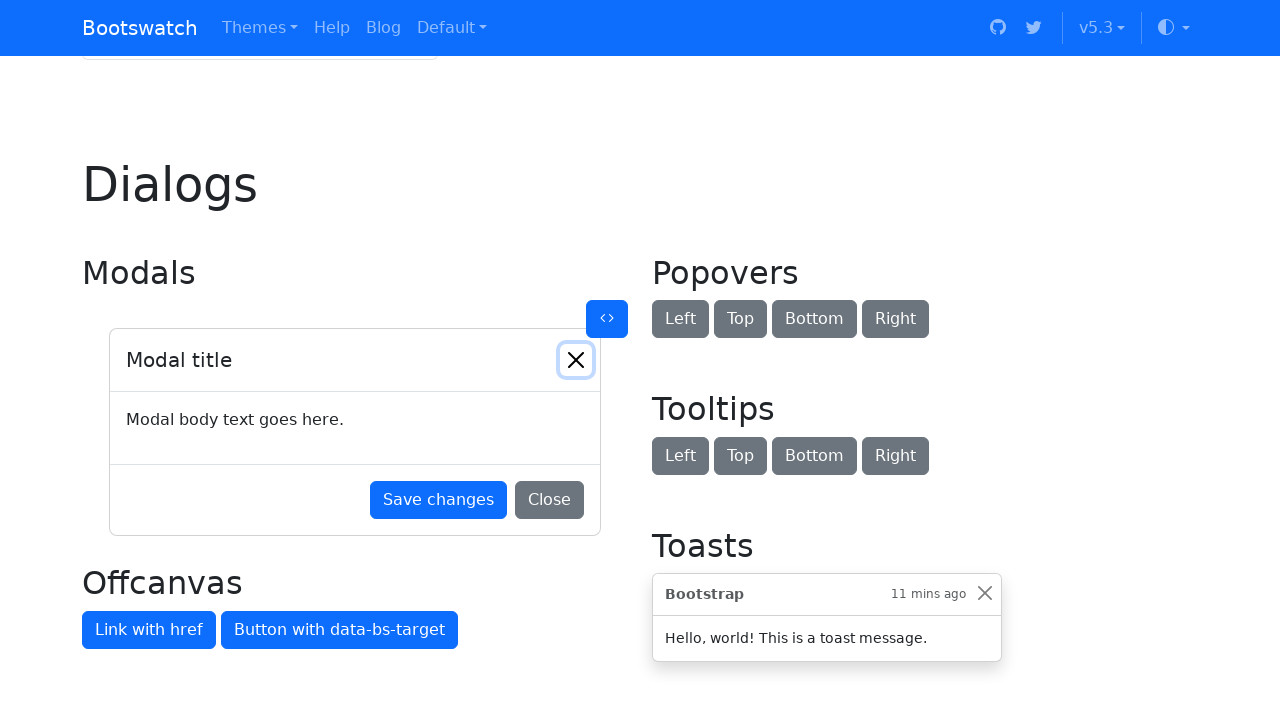

Selected options '2' and '4' from multi-select dropdown on internal:label="Example multiple select"i
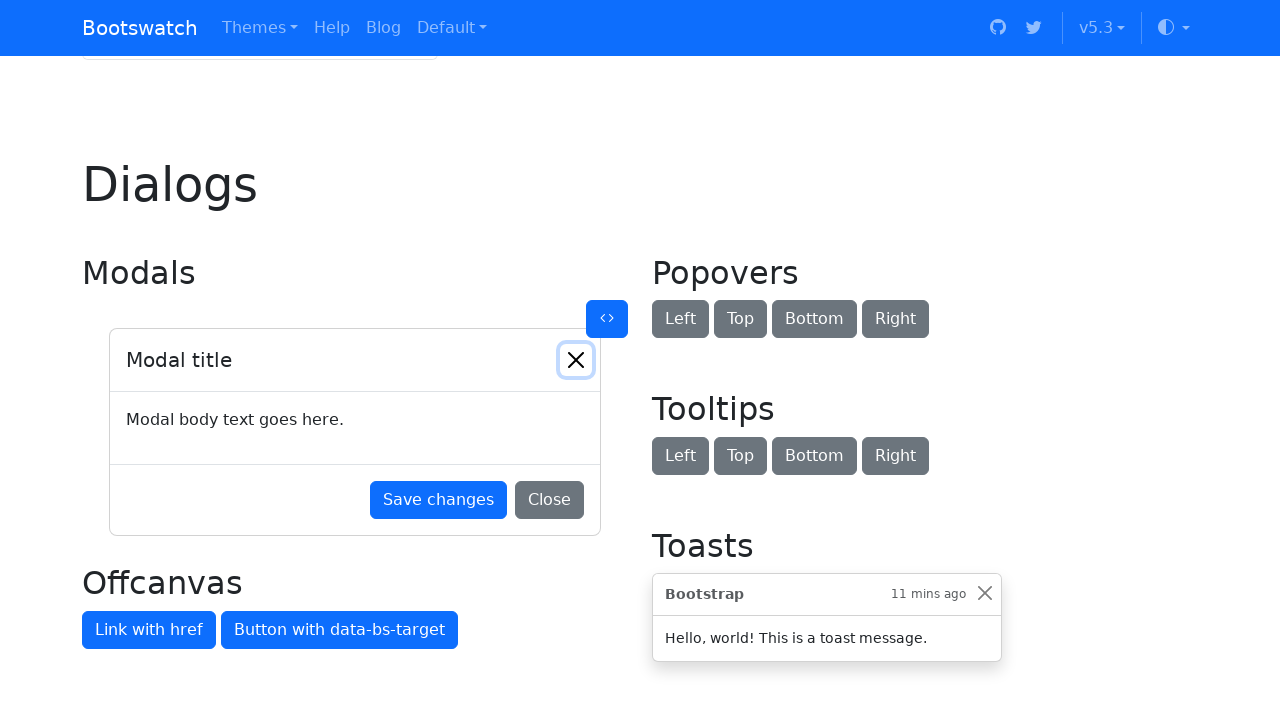

Clicked dropdown button to open dropdown menu at (187, 360) on button#btnGroupDrop1
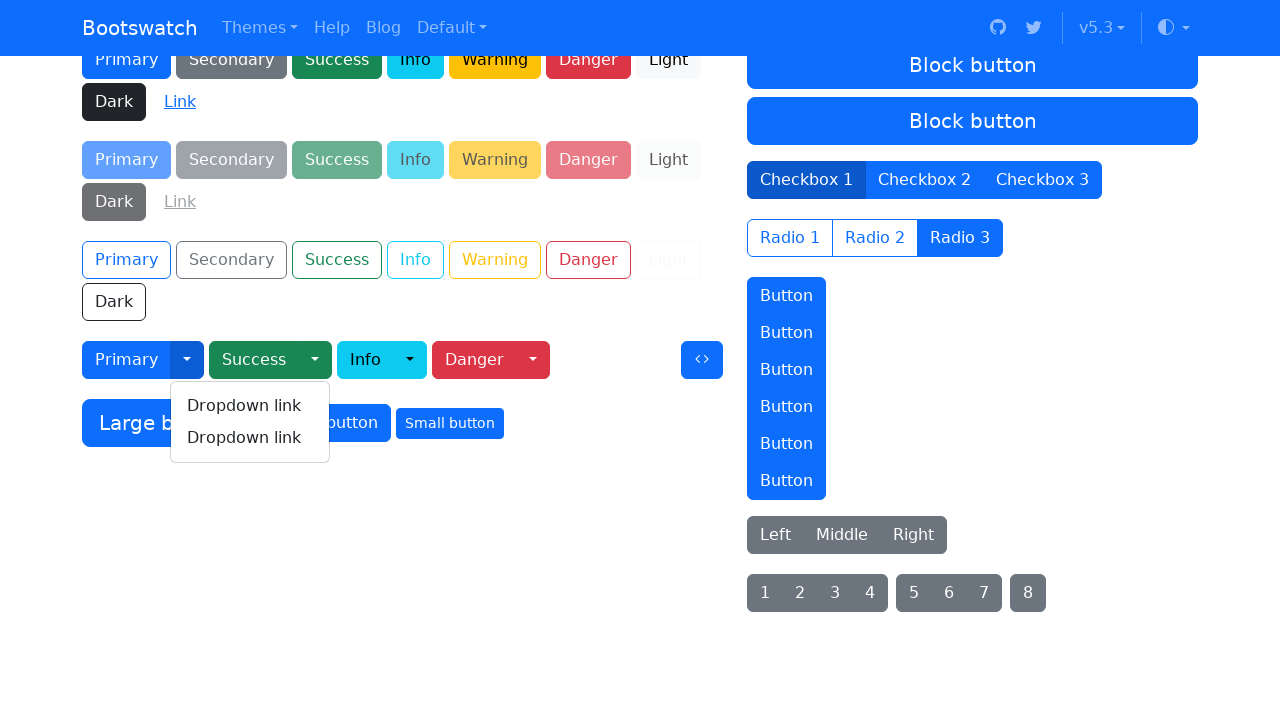

Clicked 'Dropdown link' from the dropdown menu at (250, 438) on div.dropdown-menu:visible a:text('Dropdown link') >> nth=1
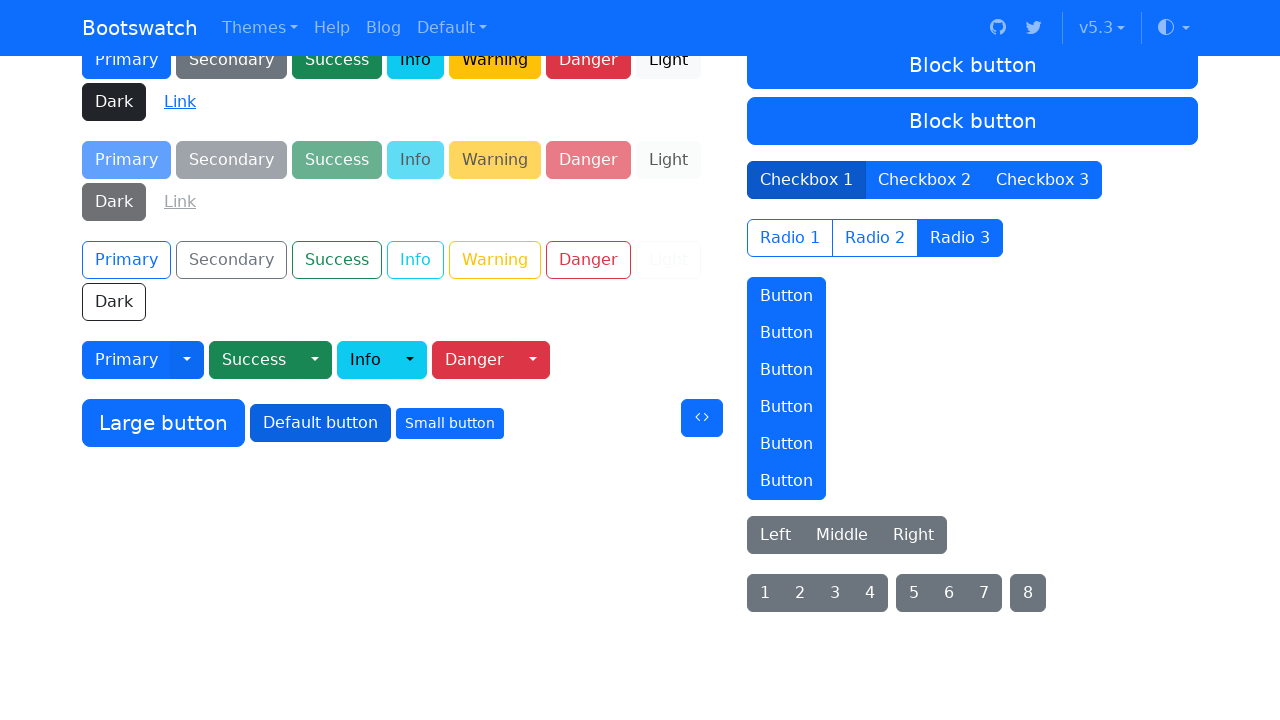

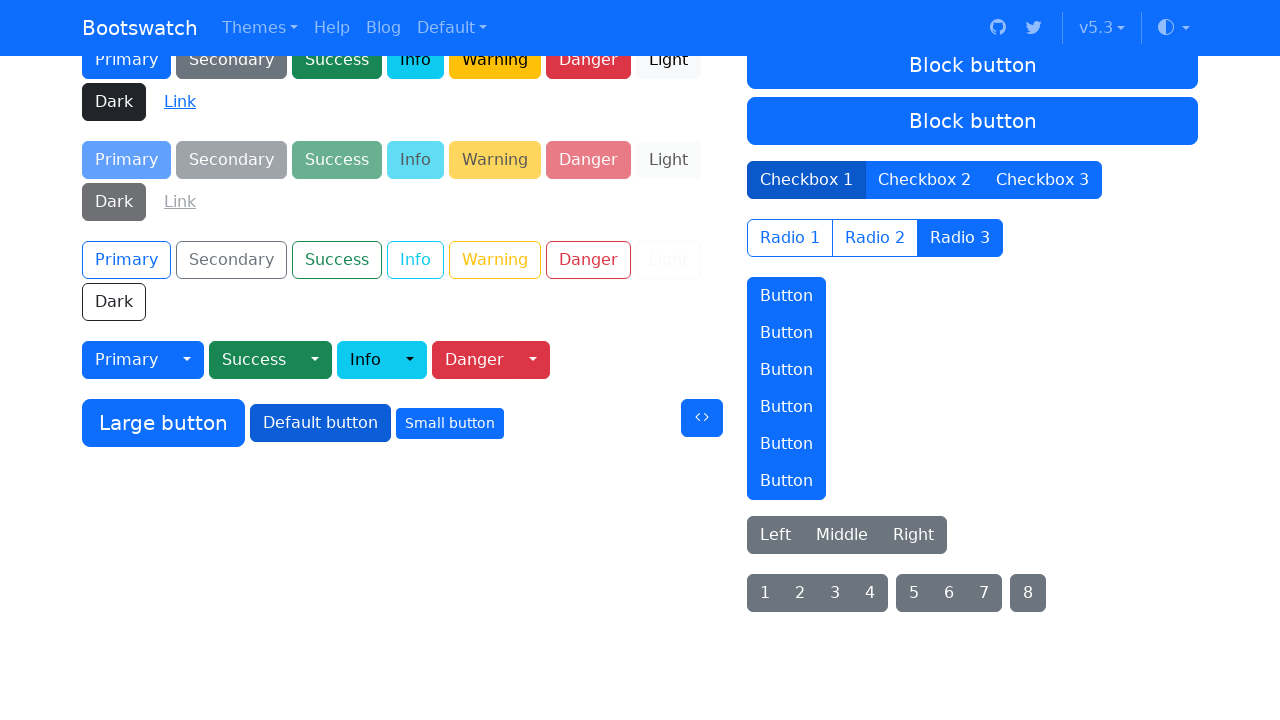